Navigates to a page, clicks a link with specific calculated text ("224592"), then fills out a form with first name, last name, city, and country fields, and submits the form.

Starting URL: http://suninjuly.github.io/find_link_text

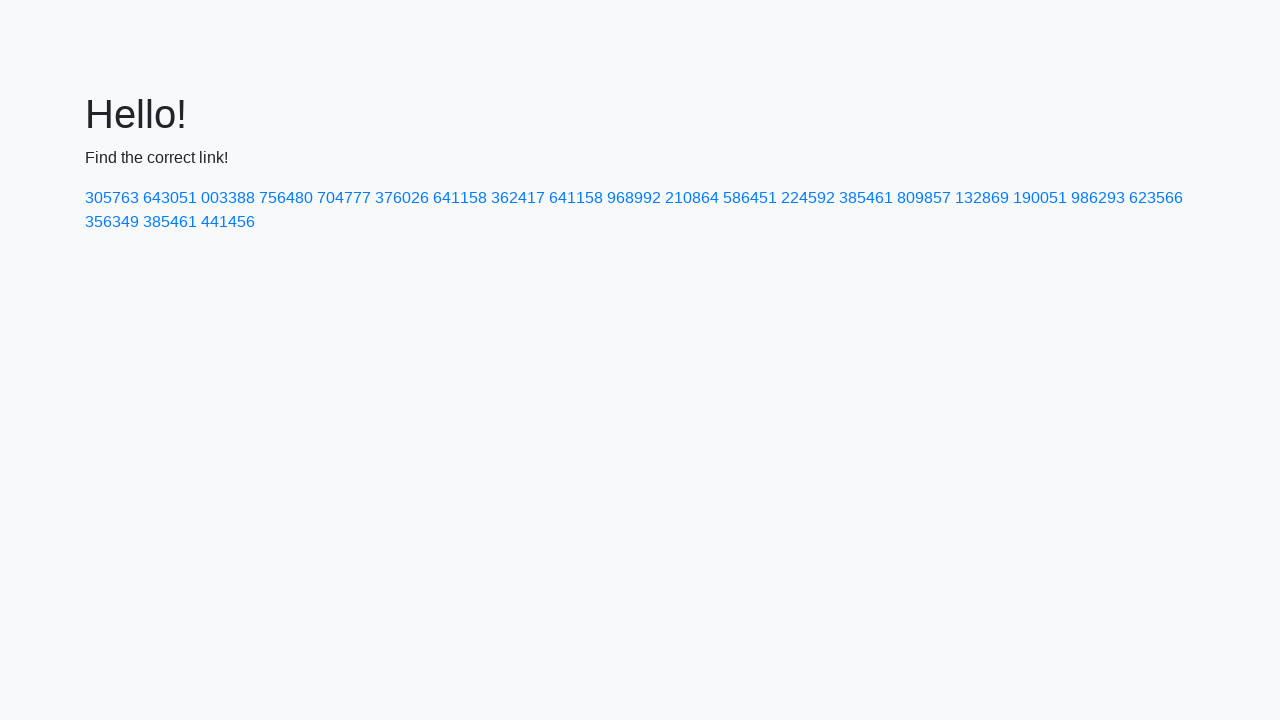

Clicked link with calculated text '224592' at (808, 198) on text=224592
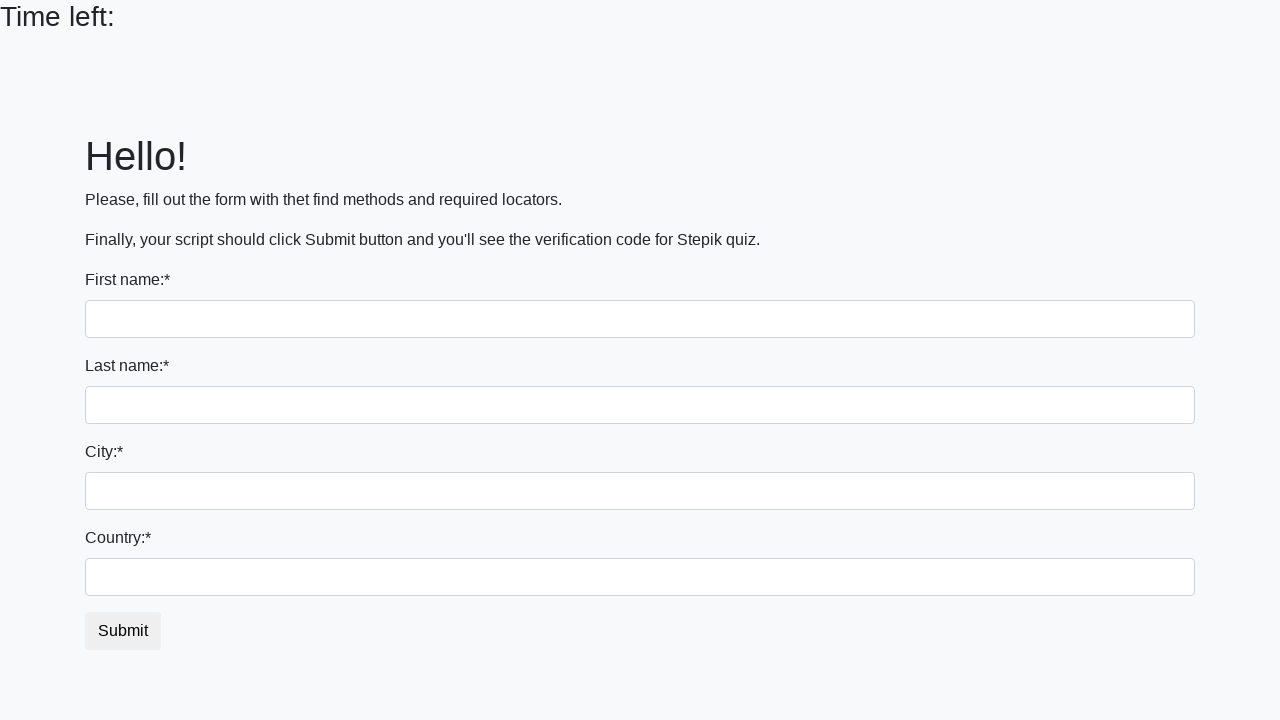

Form page loaded - input fields are now visible
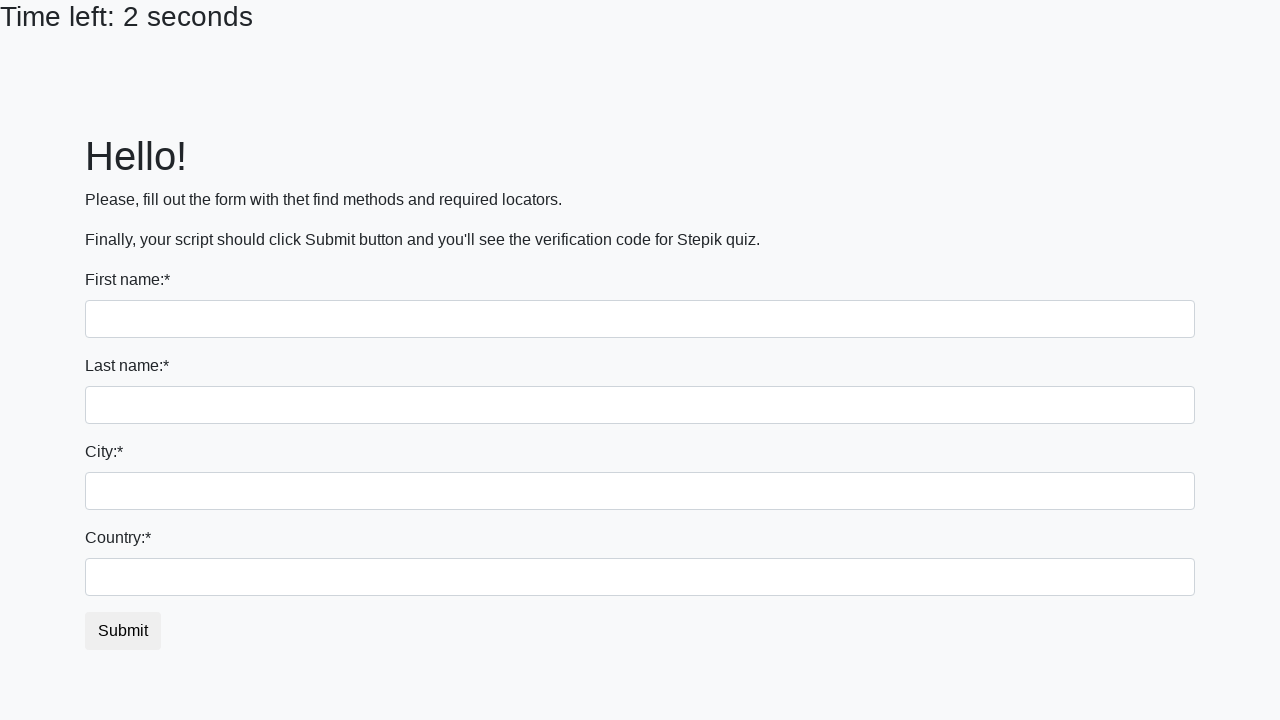

Filled first name field with 'Ivan' on input >> nth=0
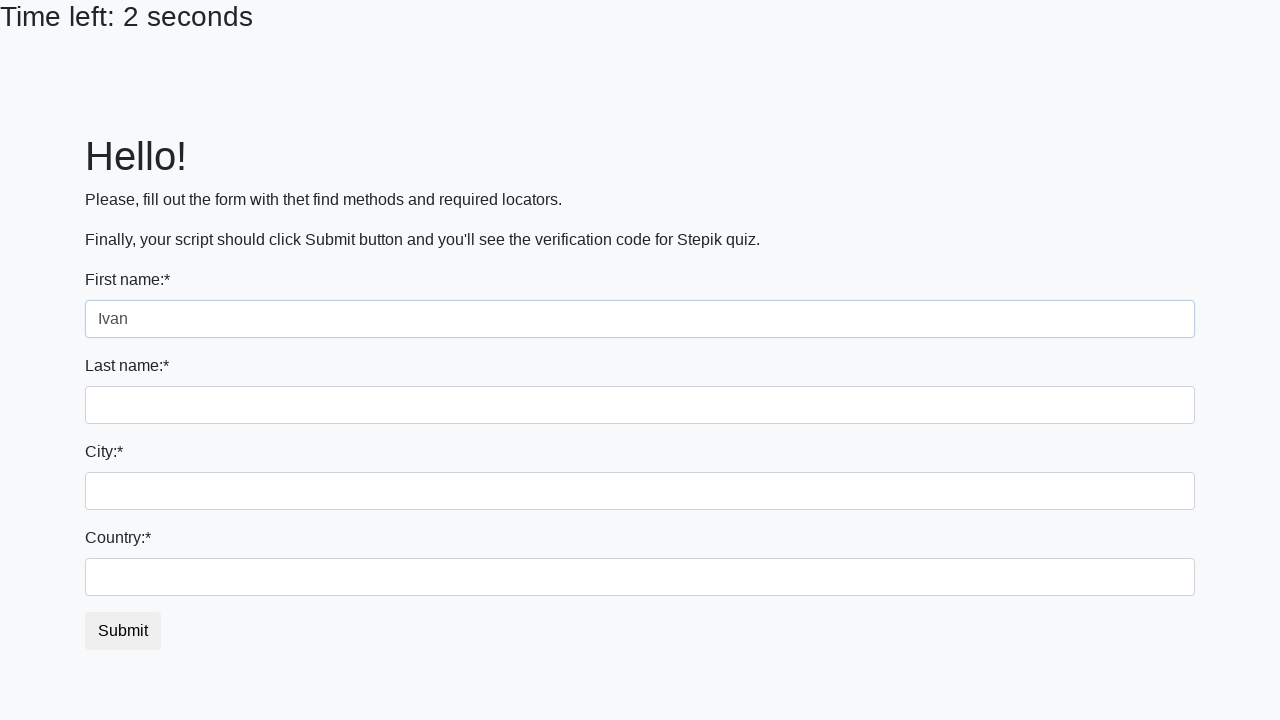

Filled last name field with 'Petrov' on input[name='last_name']
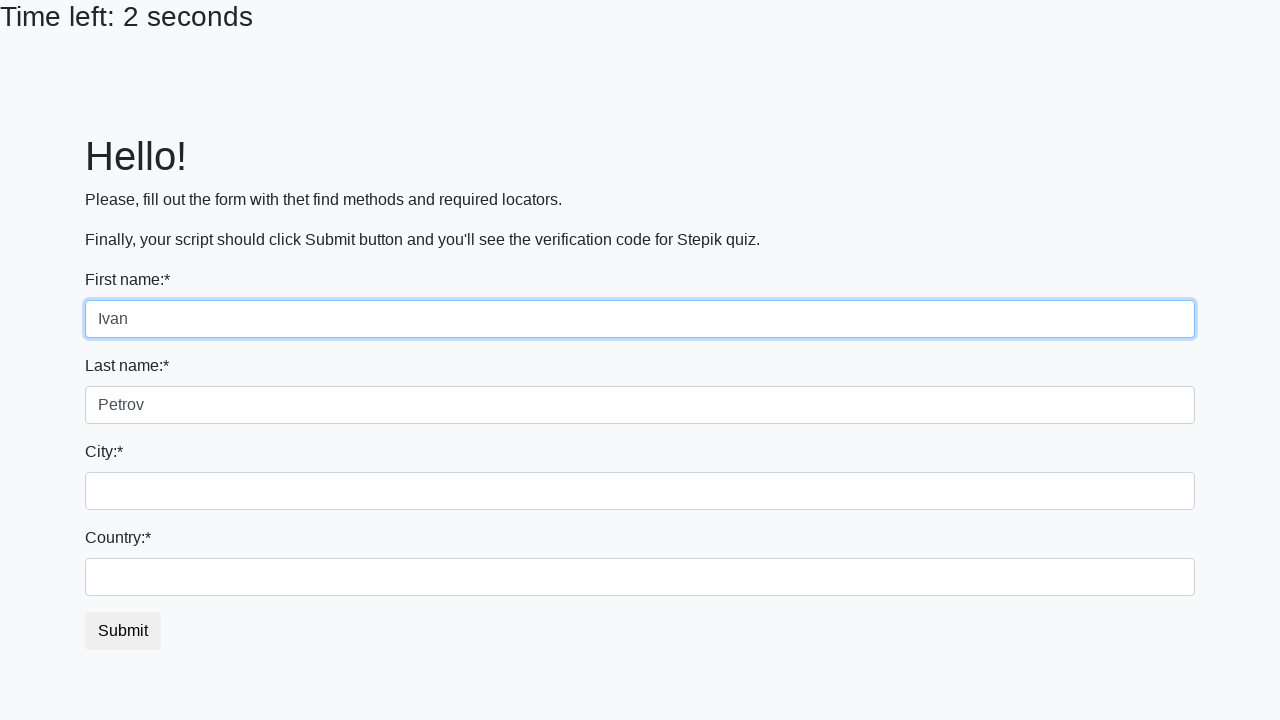

Filled city field with 'Smolensk' on .city
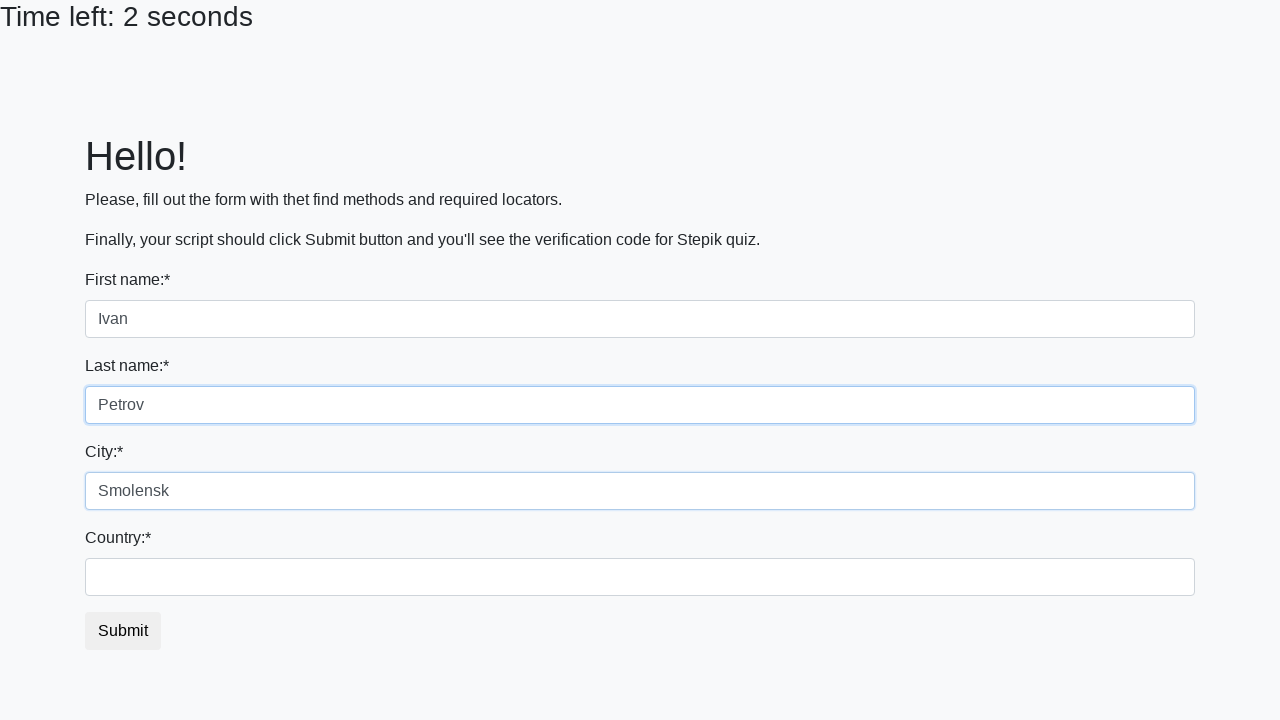

Filled country field with 'Russia' on #country
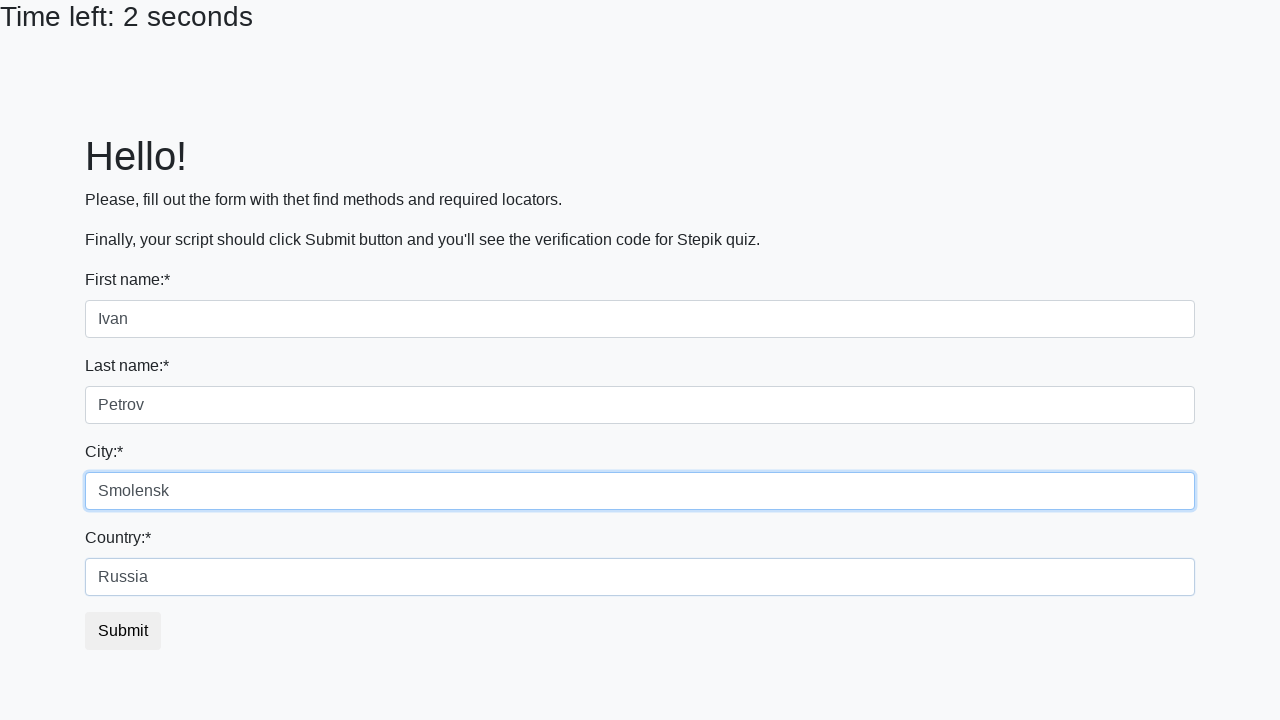

Clicked submit button to submit the form at (123, 631) on button.btn
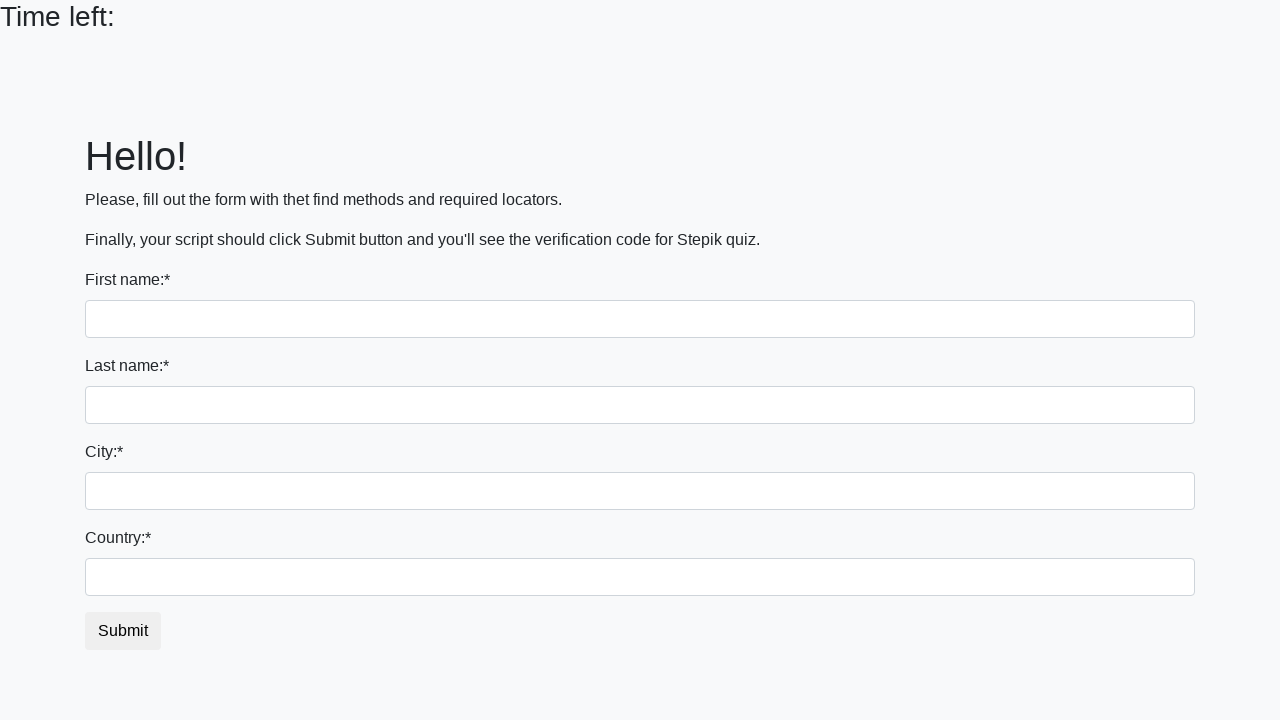

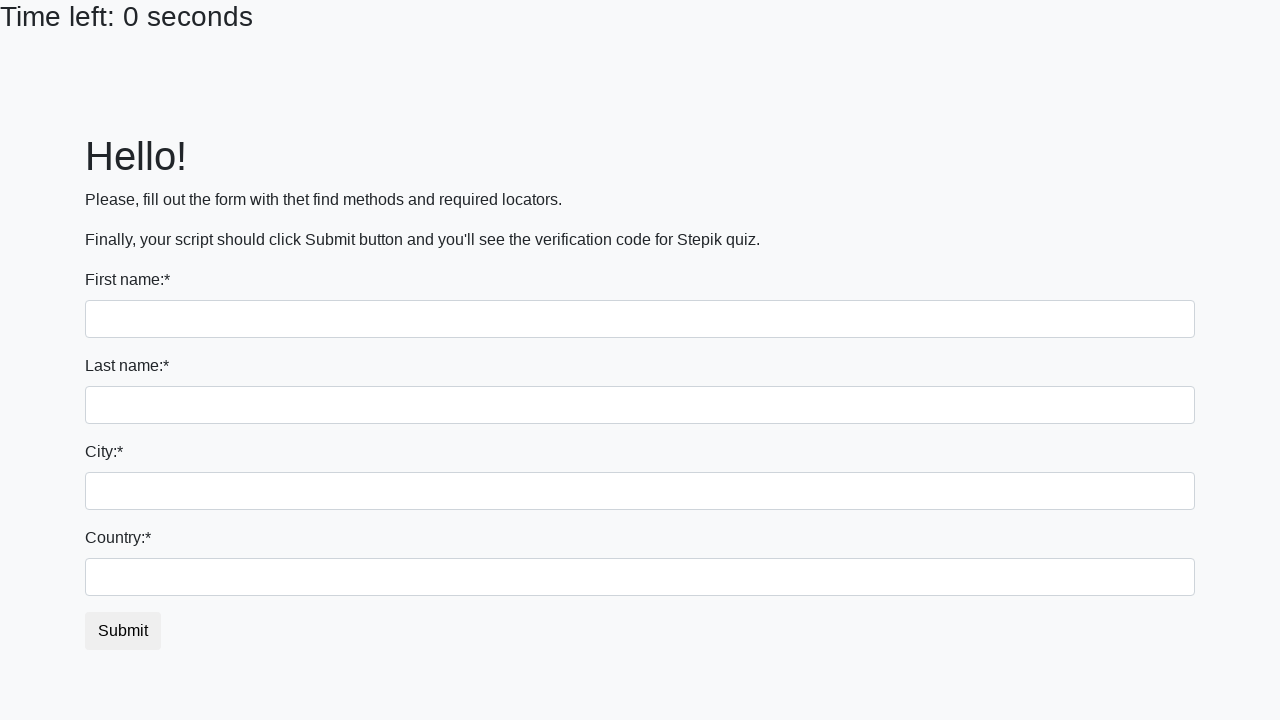